Tests search functionality on Croma website by entering a product search query and waiting for results to load

Starting URL: https://www.croma.com/

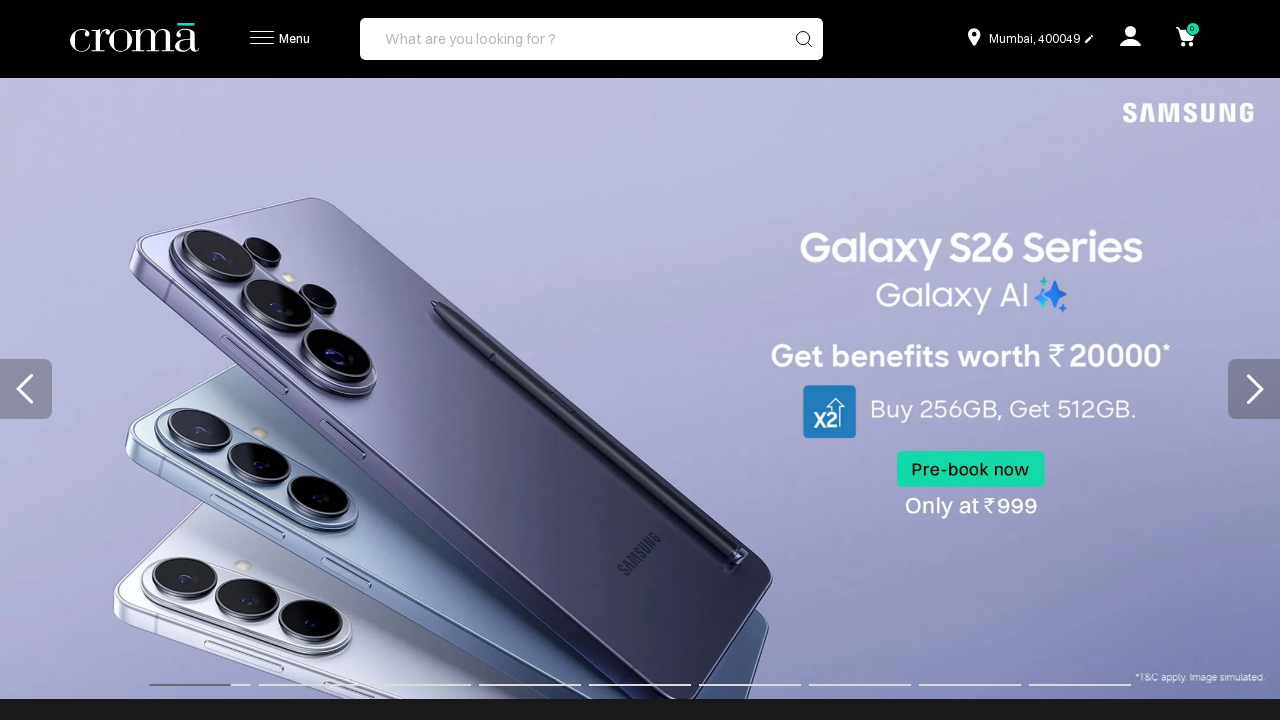

Filled search box with product query 'iphone 12 128 gb' on #searchV2
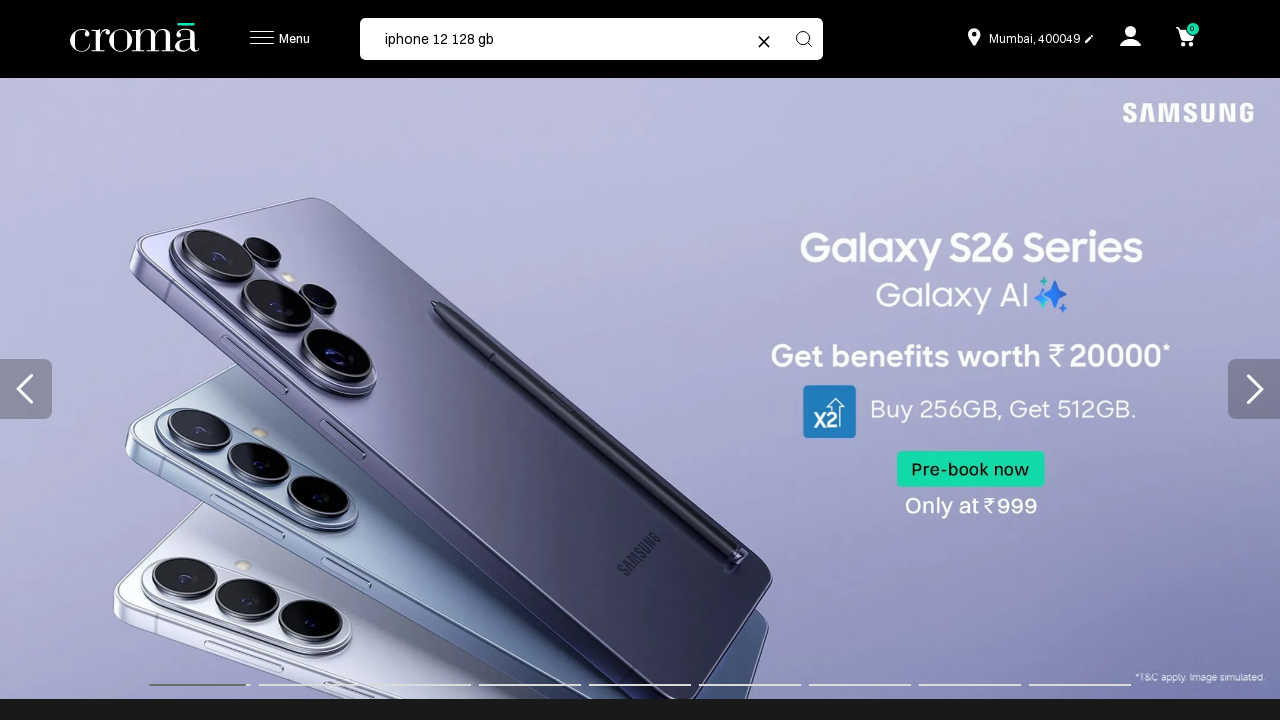

Pressed Enter to submit search query
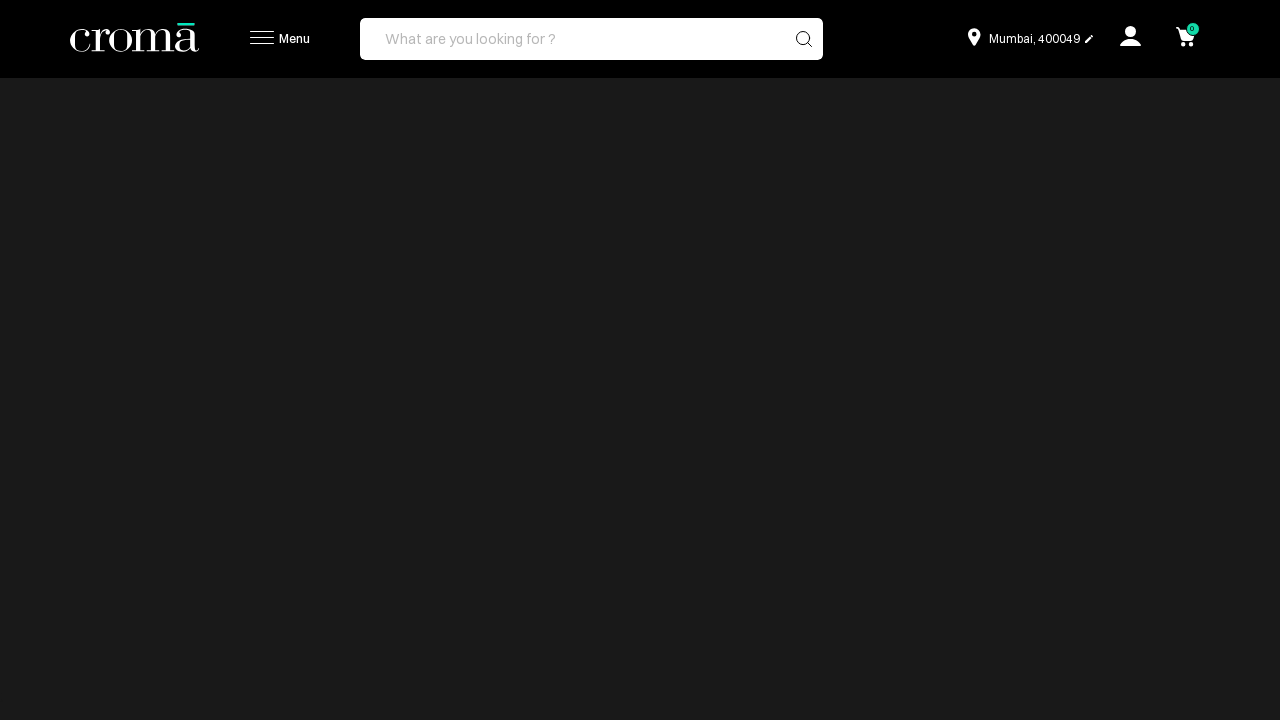

Search results loaded and price information is visible
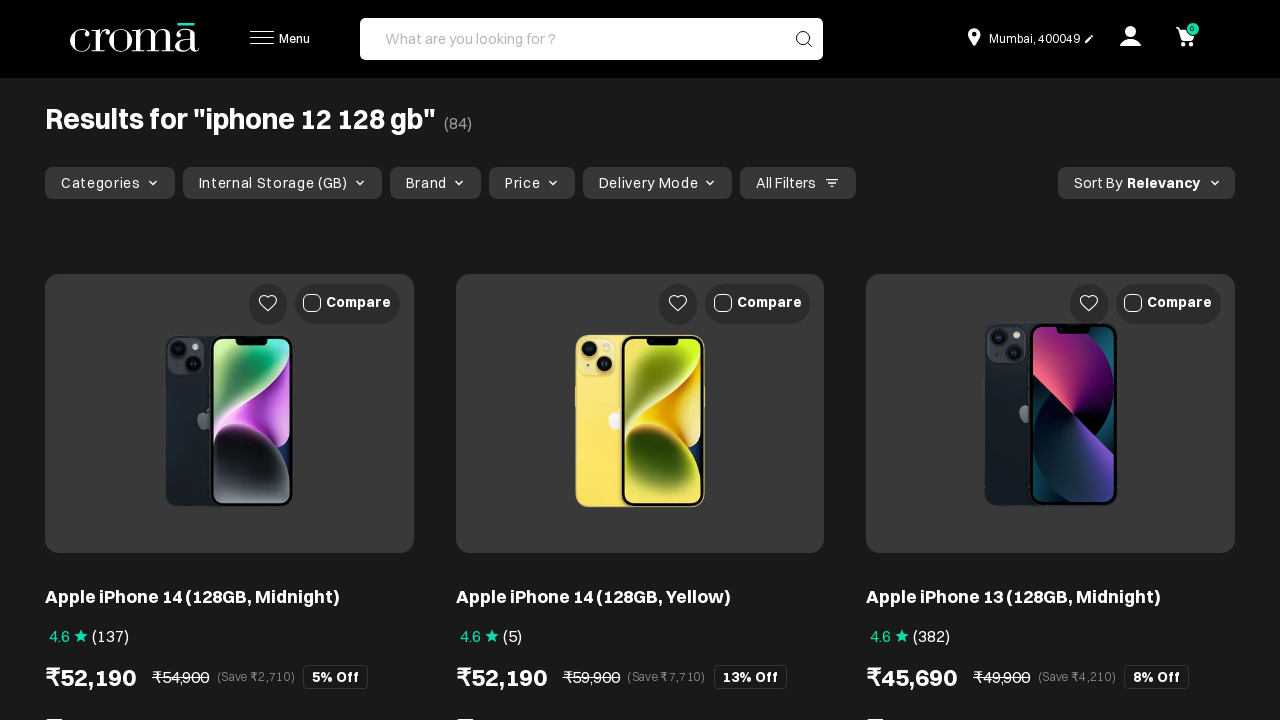

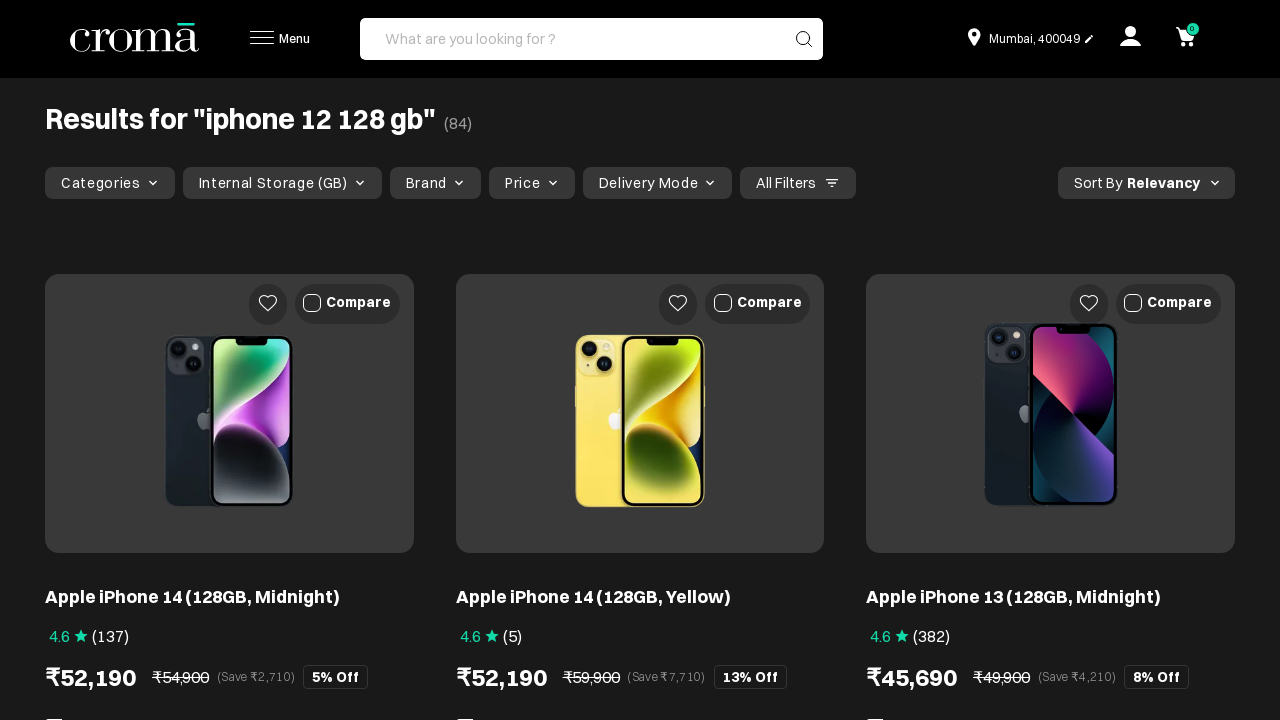